Tests invalid login credentials by entering incorrect username and password and verifying error message is displayed

Starting URL: https://www.saucedemo.com/

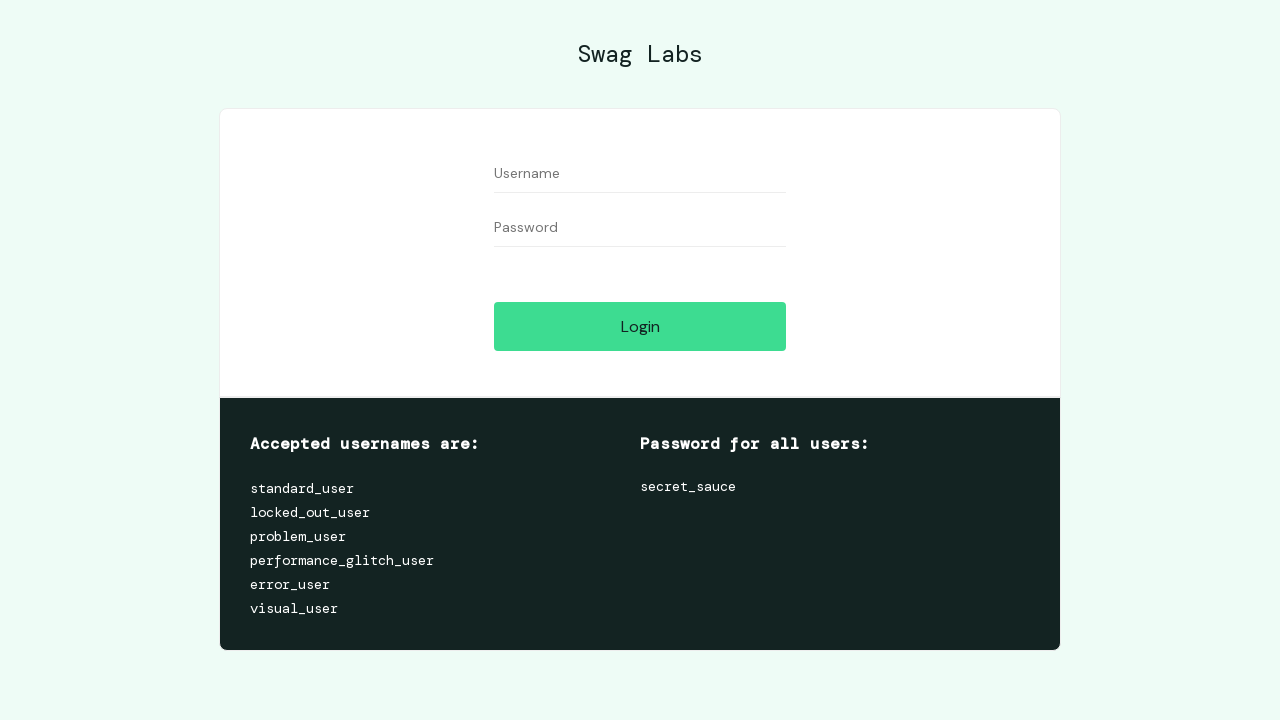

Filled username field with invalid username 'varsha@$' on #user-name
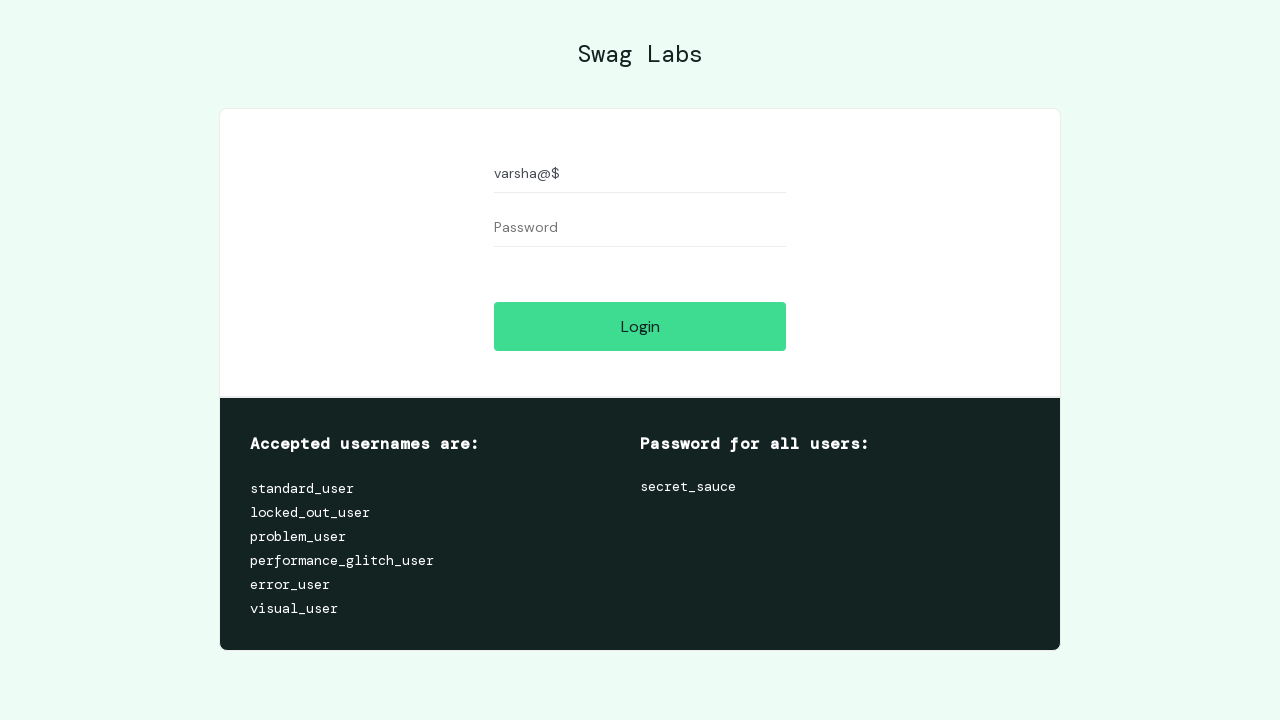

Filled password field with invalid password '2.0' on #password
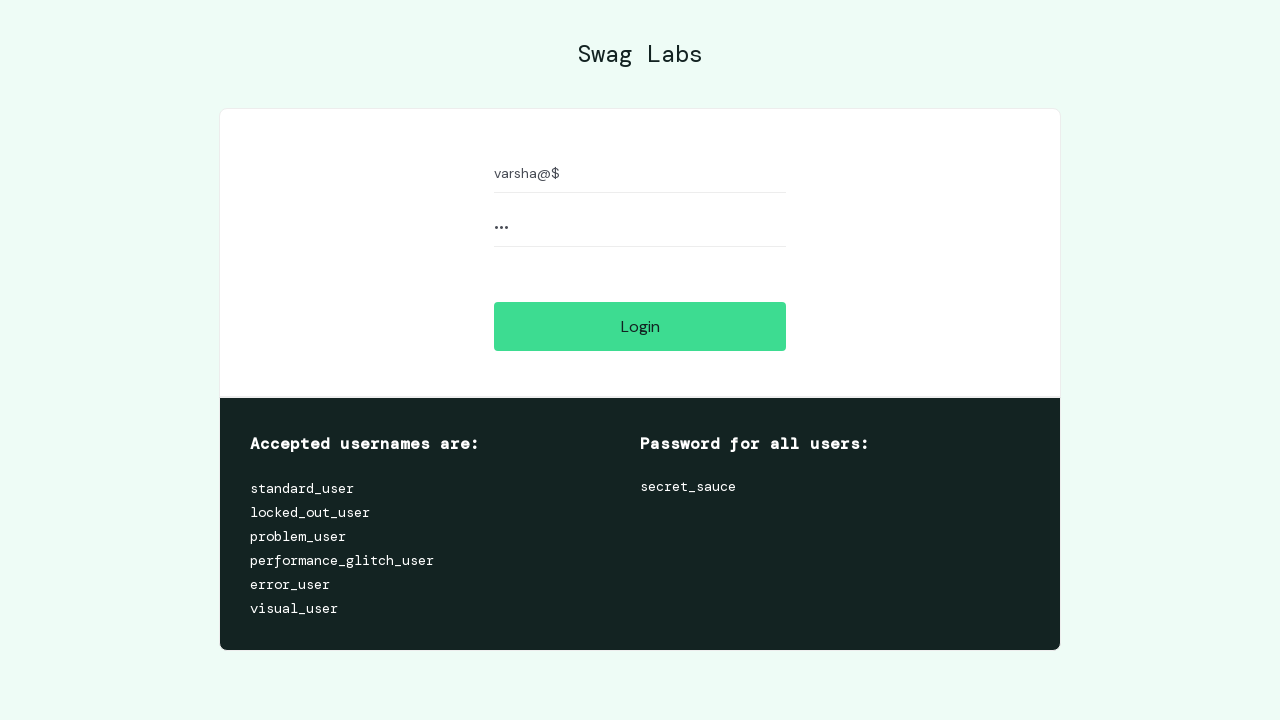

Clicked login button with invalid credentials at (640, 326) on #login-button
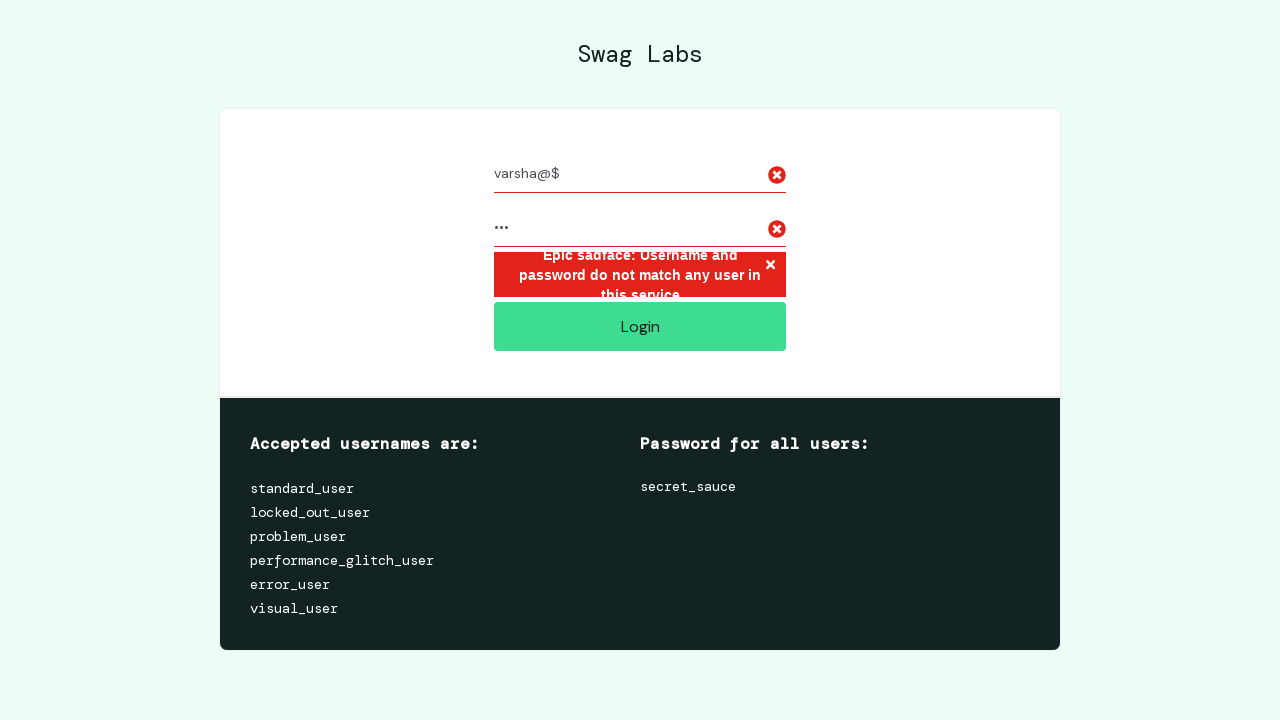

Error message displayed confirming invalid credentials were rejected
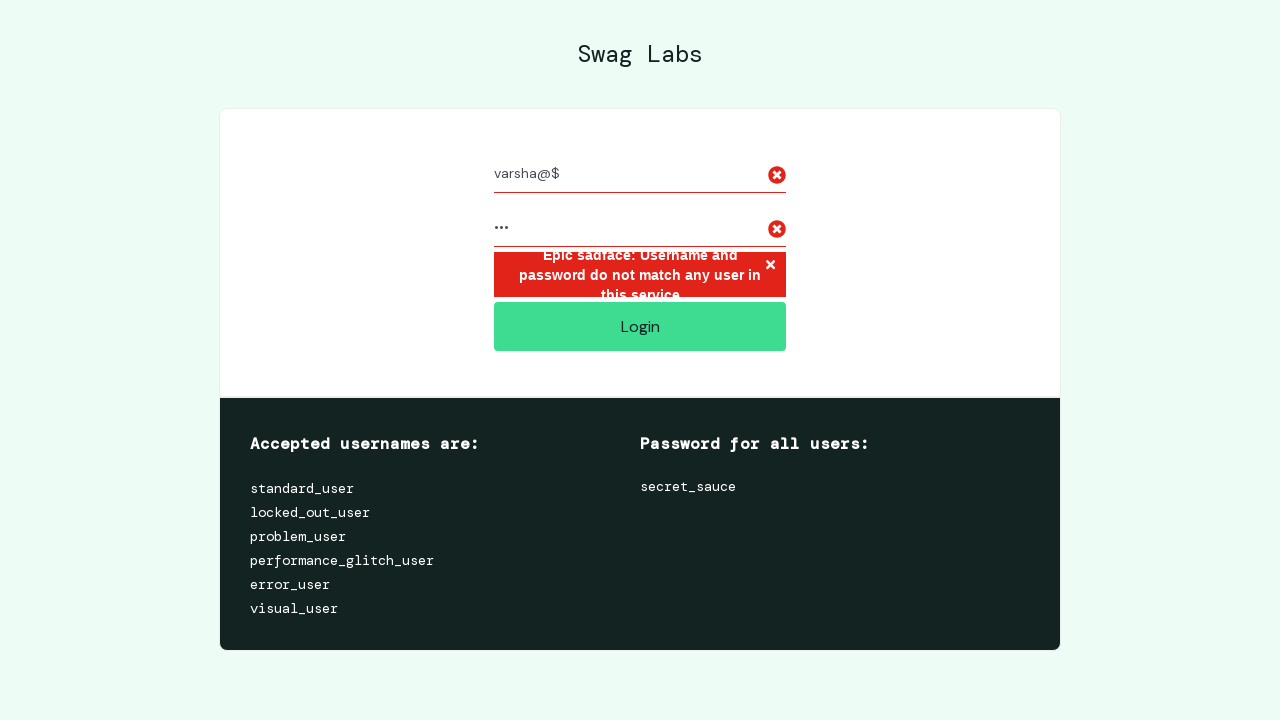

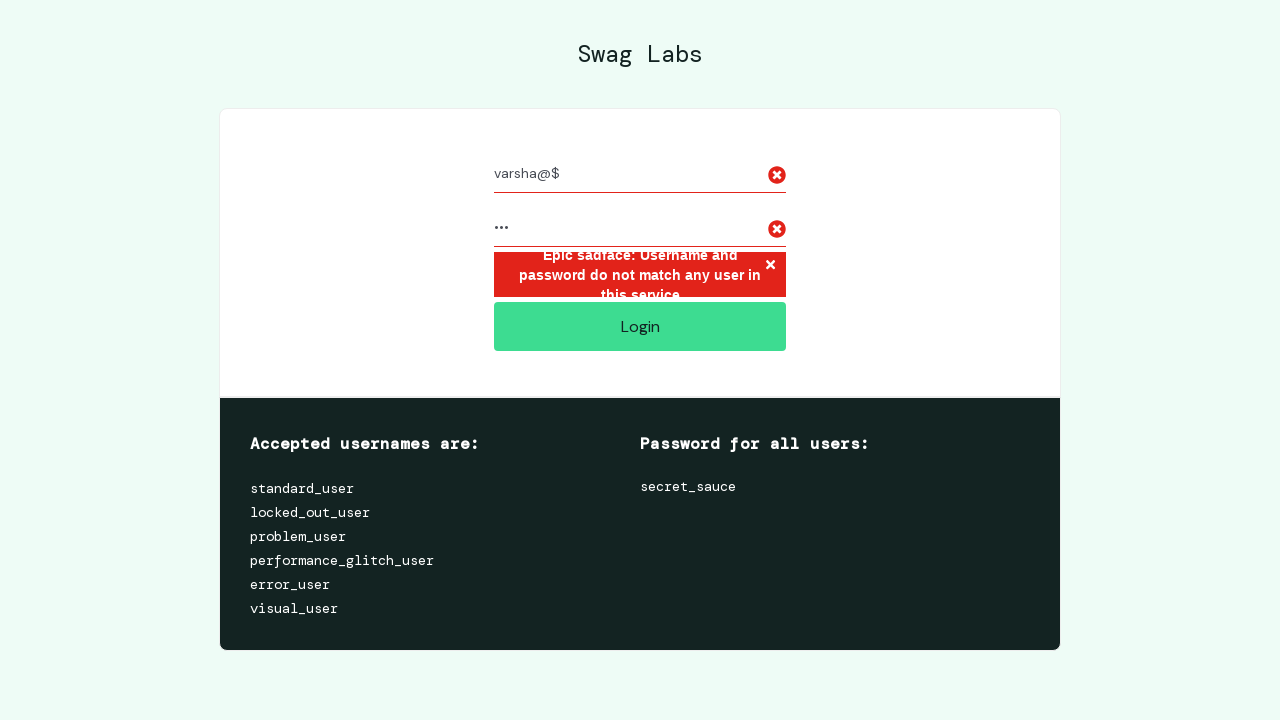